Tests prompt alert functionality by clicking a button to trigger a prompt dialog, entering text into it, and accepting the prompt

Starting URL: https://training-support.net/webelements/alerts

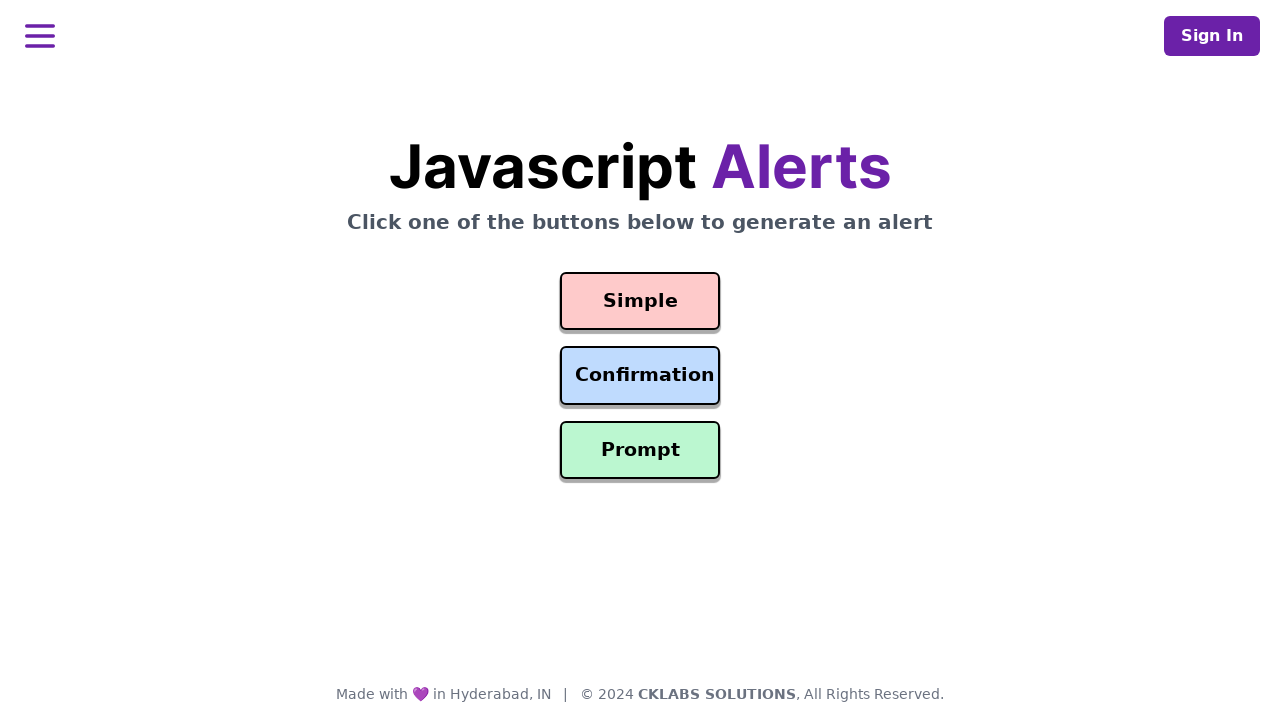

Set up dialog handler to accept prompts with 'Awesome!' text
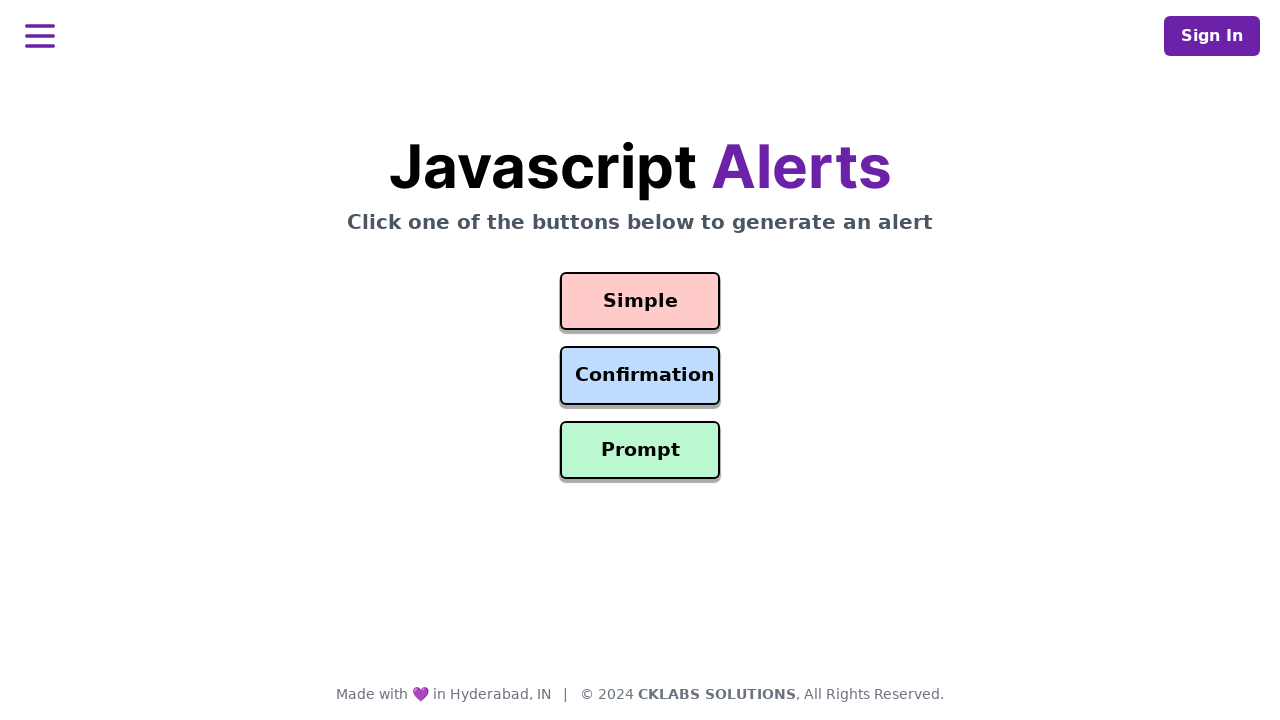

Clicked prompt alert button at (640, 450) on #prompt
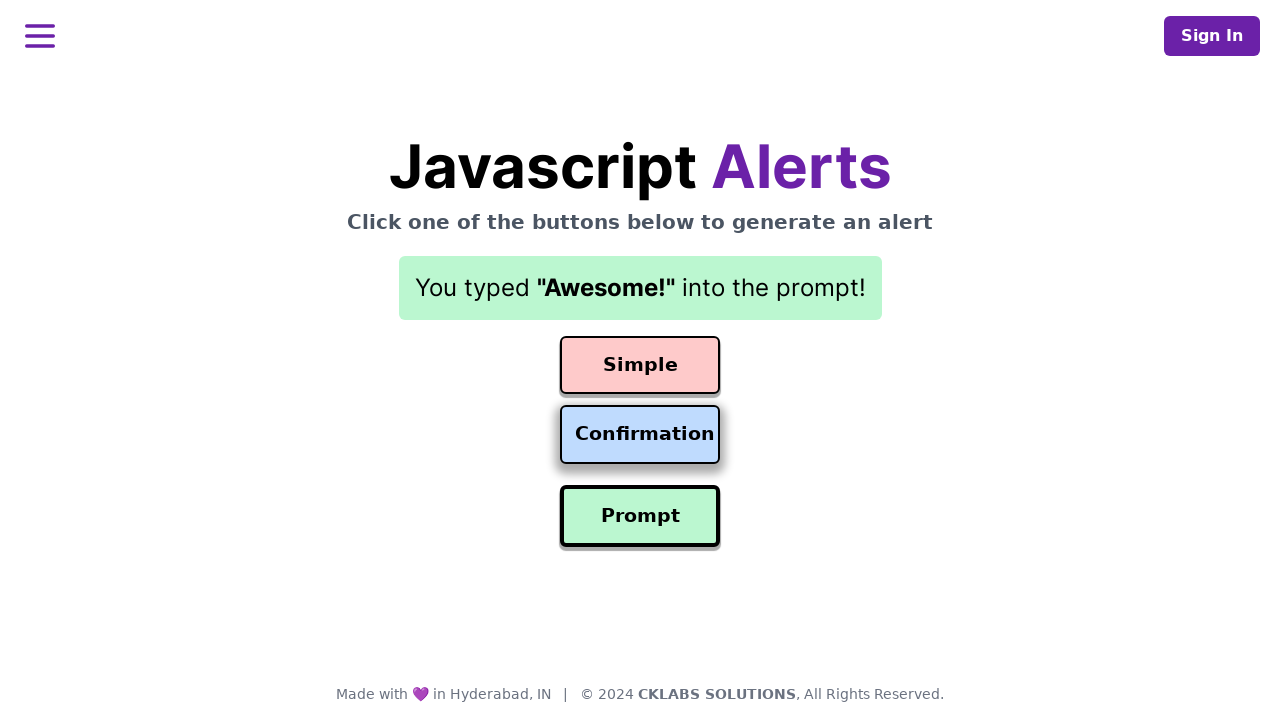

Waited for prompt dialog to be processed
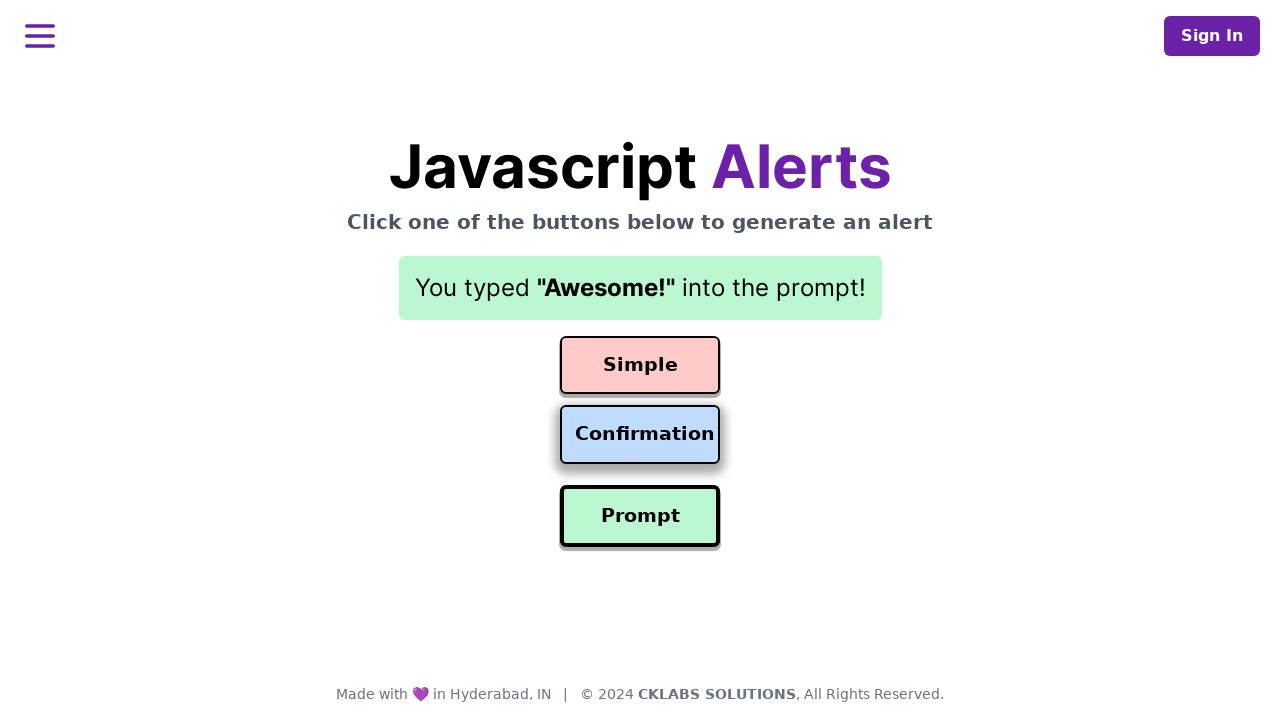

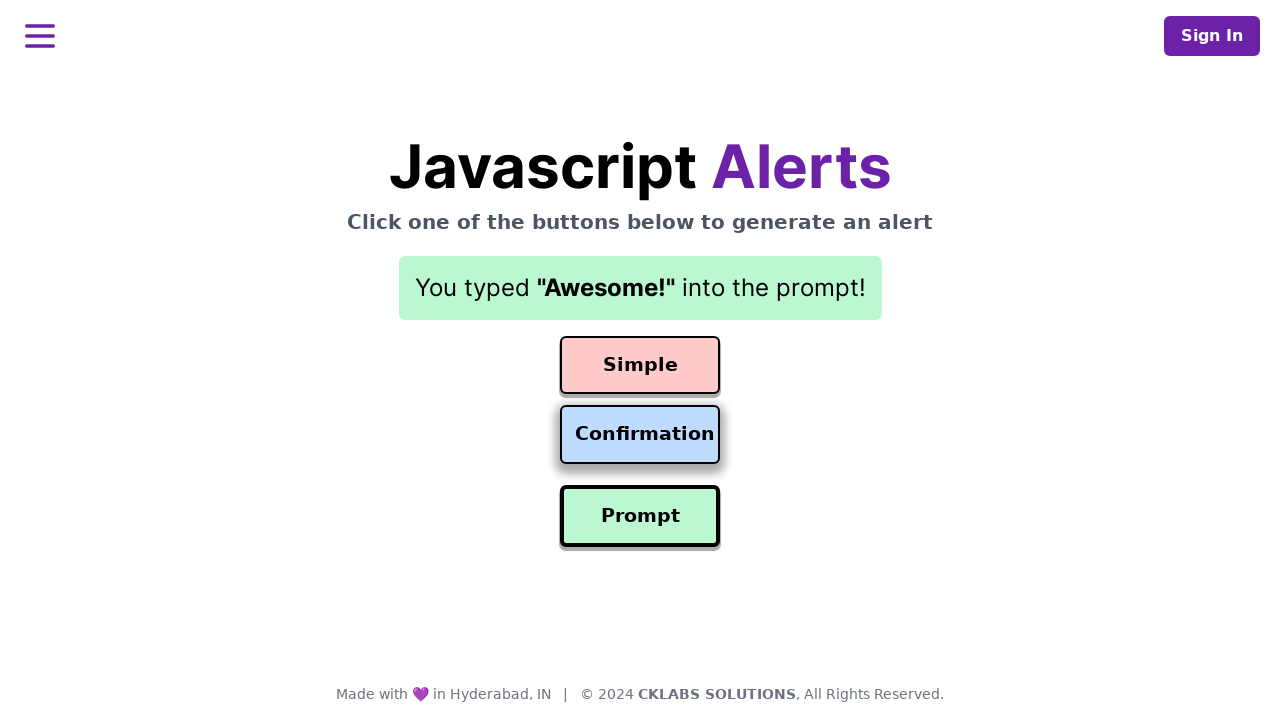